Tests the text input functionality on UI Testing Playground by entering a new button name and clicking the button to verify it updates with the entered text.

Starting URL: http://uitestingplayground.com/textinput

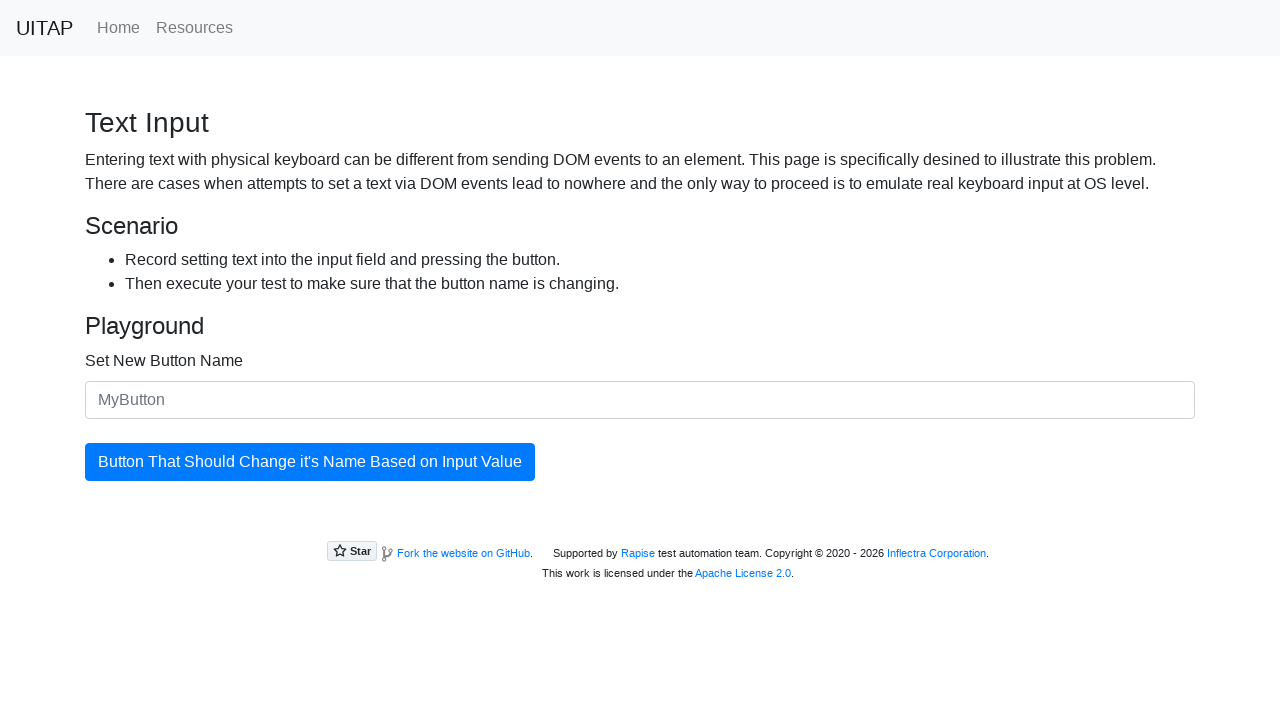

Filled text input field with 'SkyPro' as new button name on #newButtonName
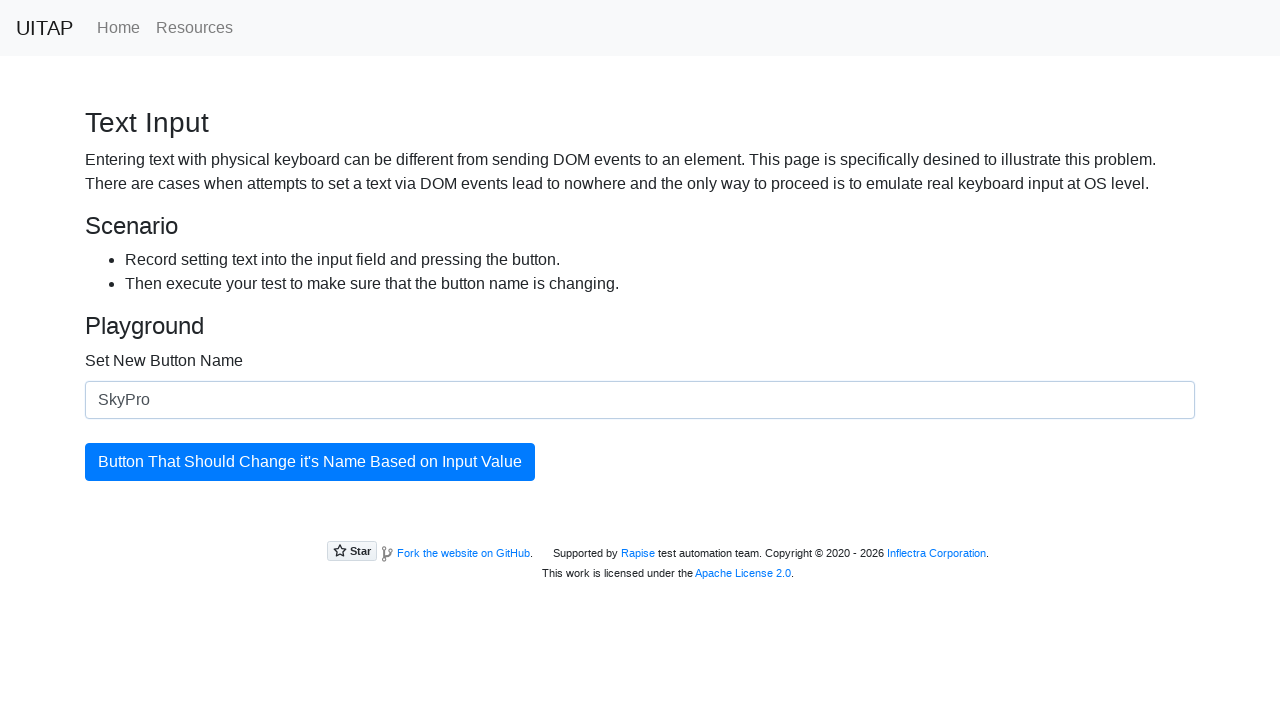

Clicked the button to update its text at (310, 462) on #updatingButton
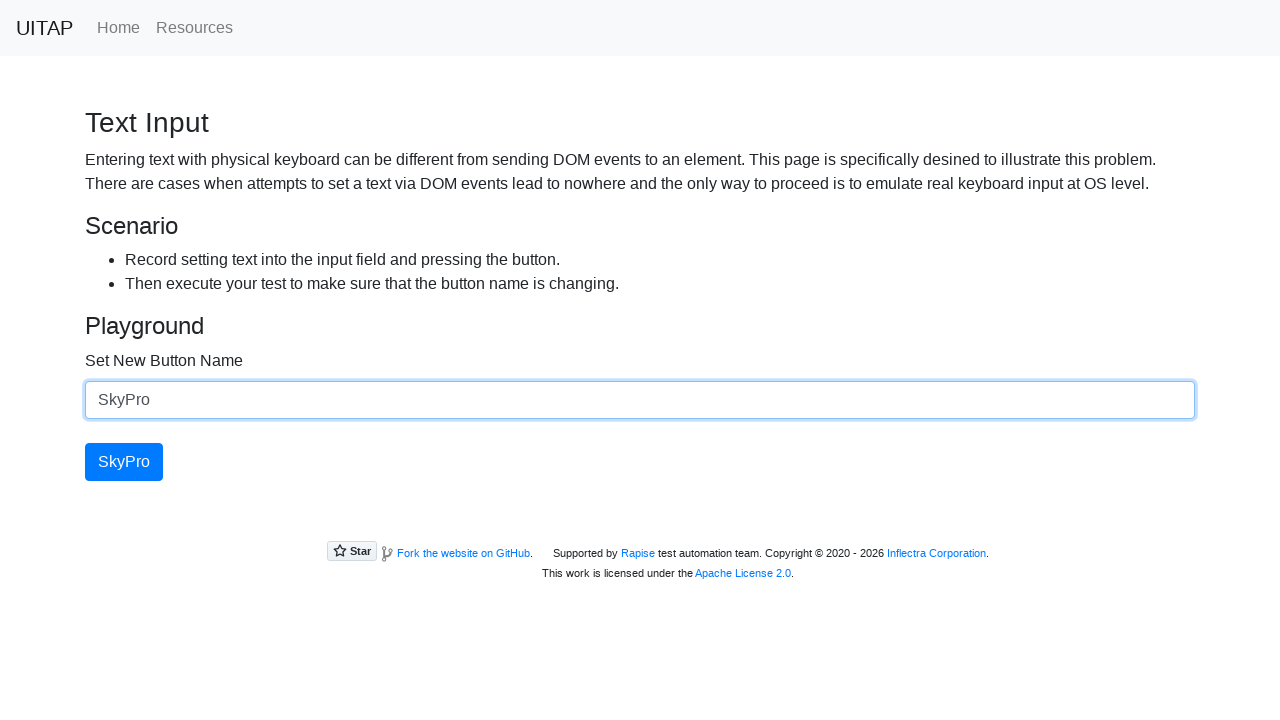

Verified button text updated to 'SkyPro'
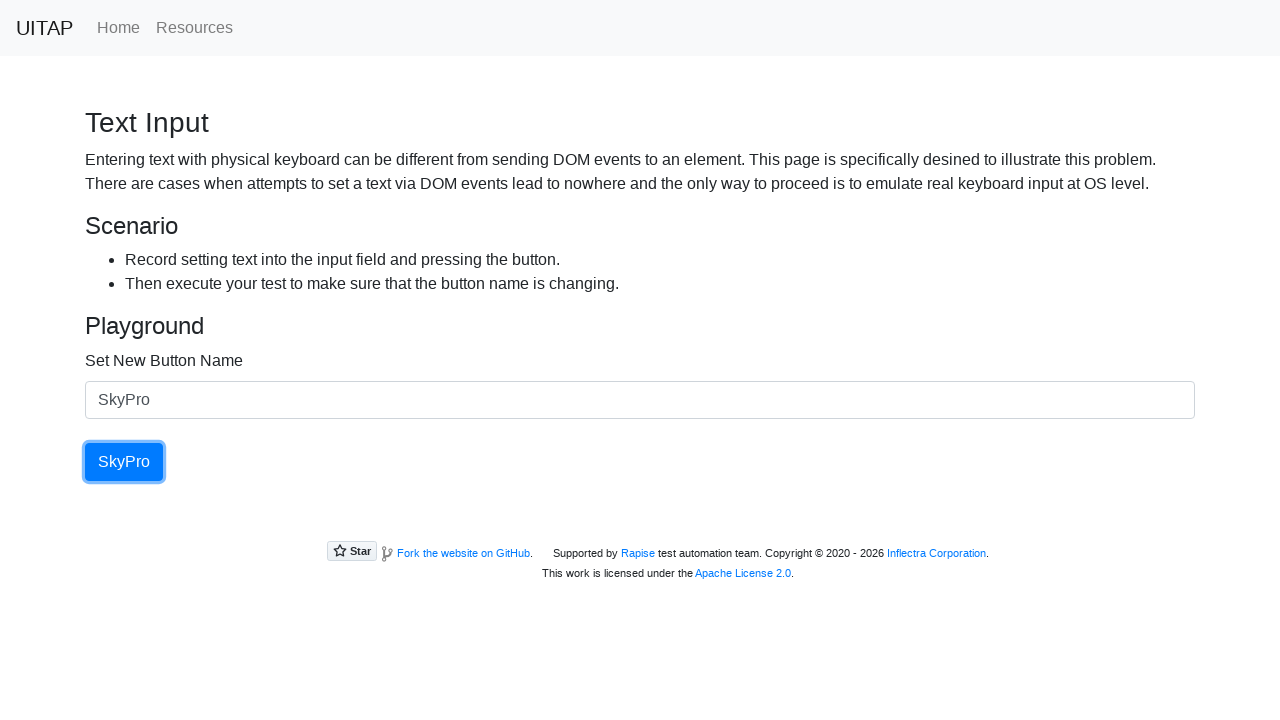

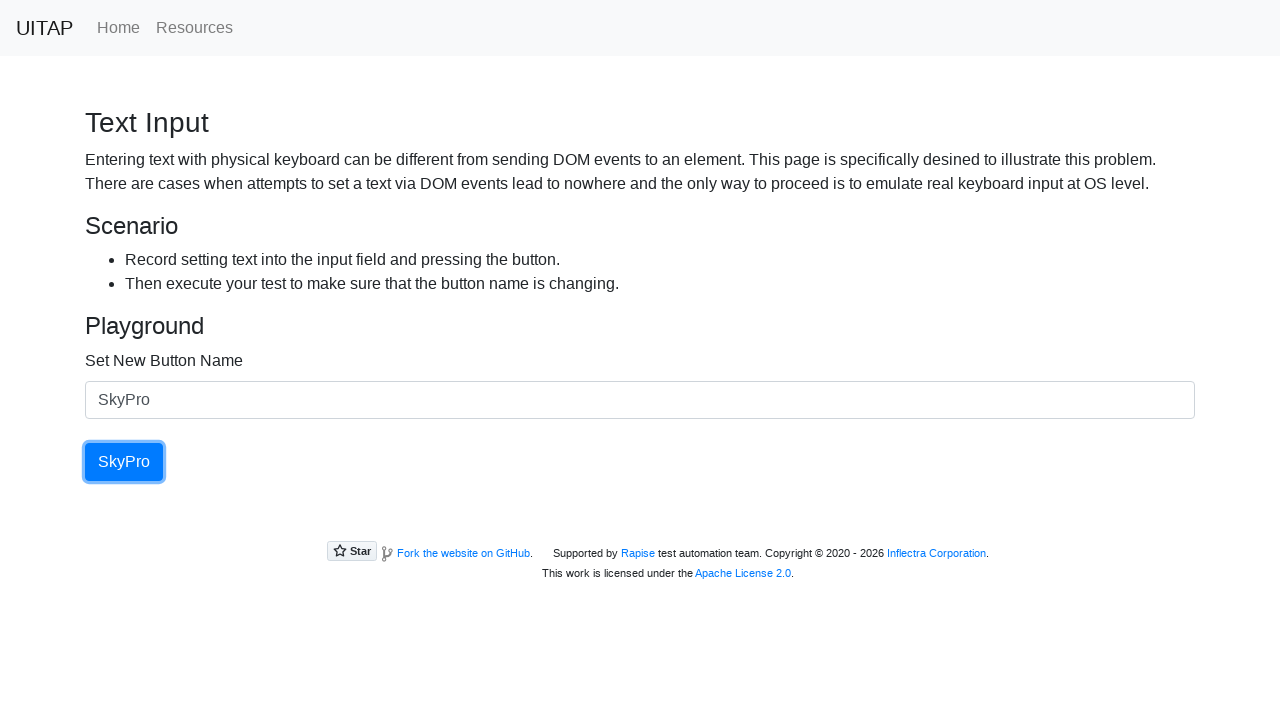